Scrolls the page down and then back up

Starting URL: https://www.bankofamerica.com

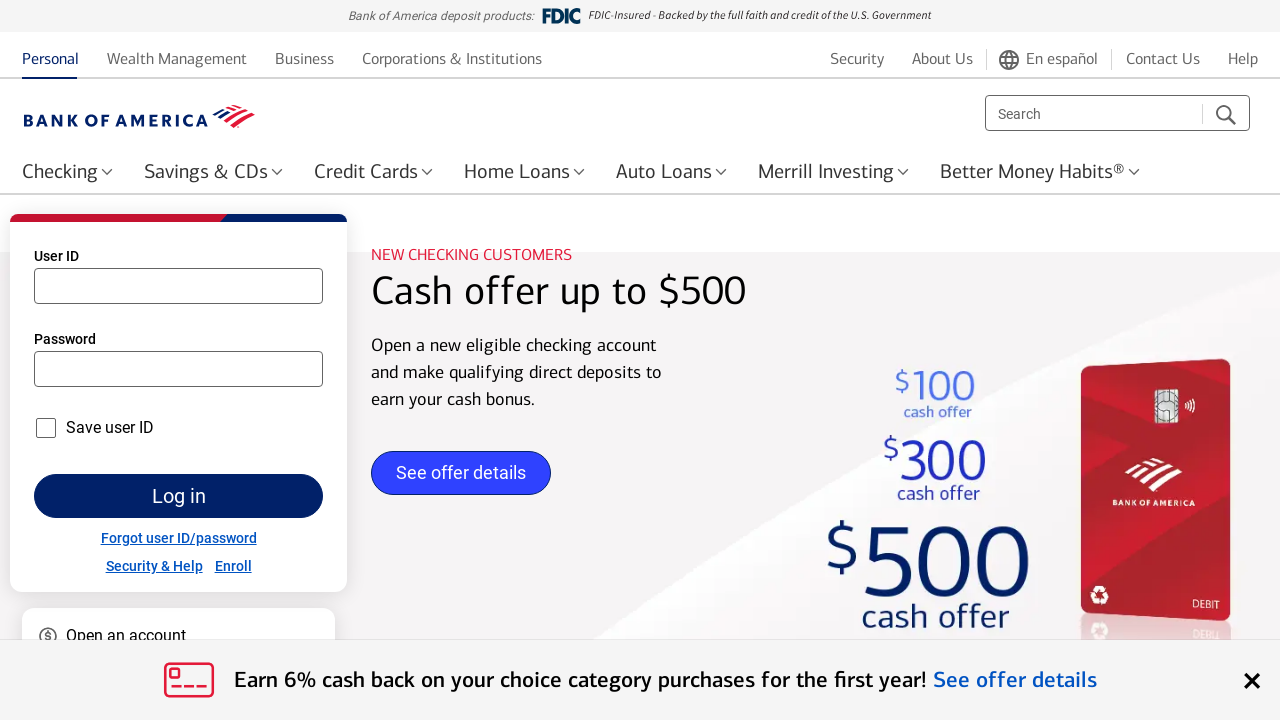

Navigated to Bank of America homepage
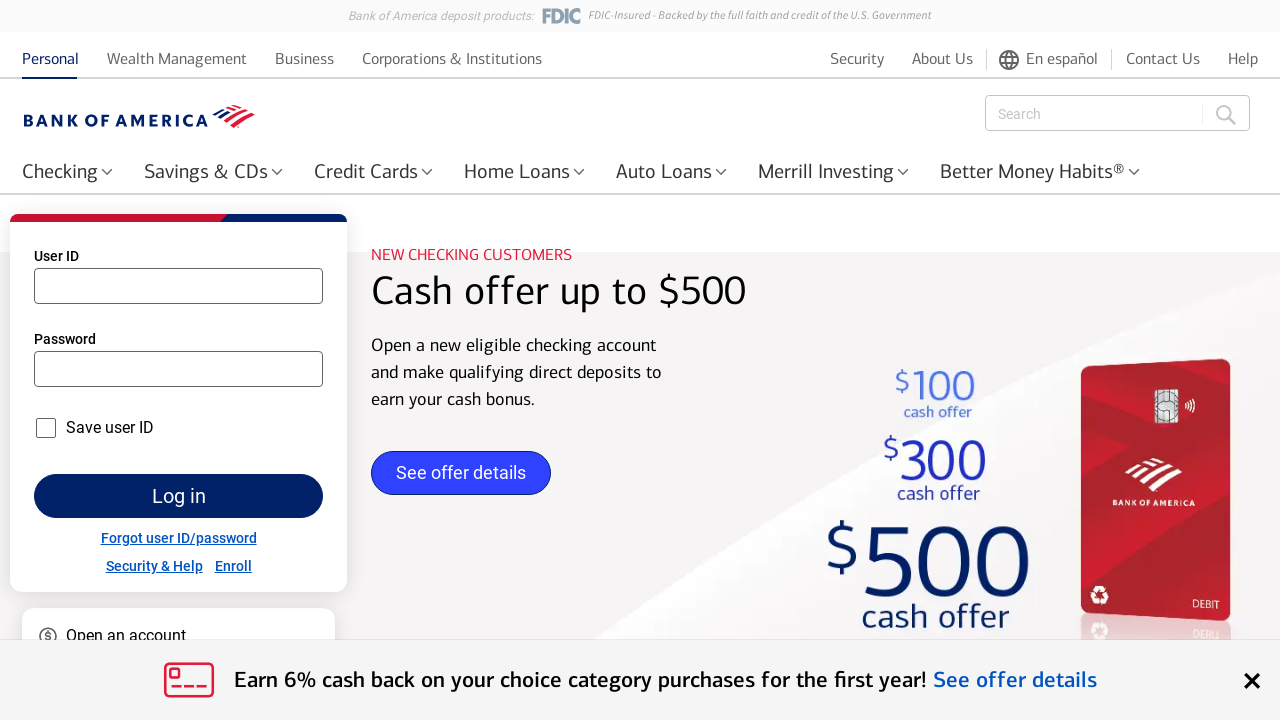

Scrolled page down by 1800 pixels
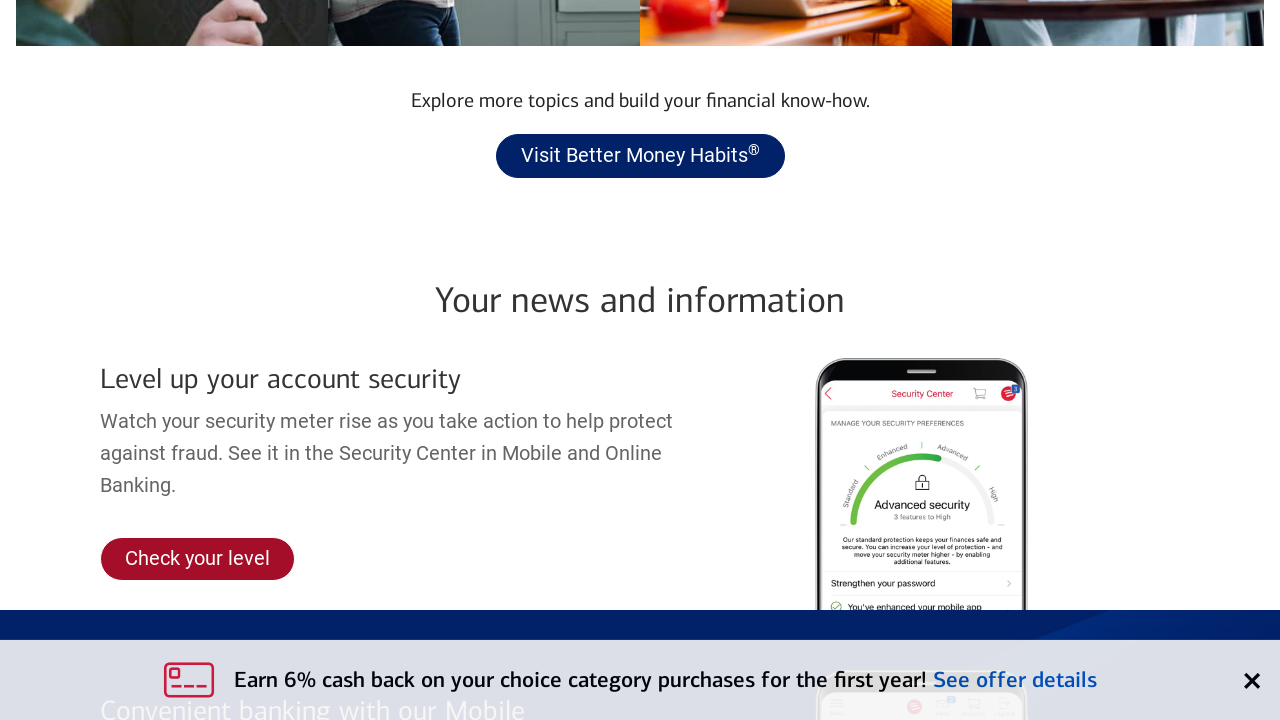

Scrolled page back up by 1000 pixels
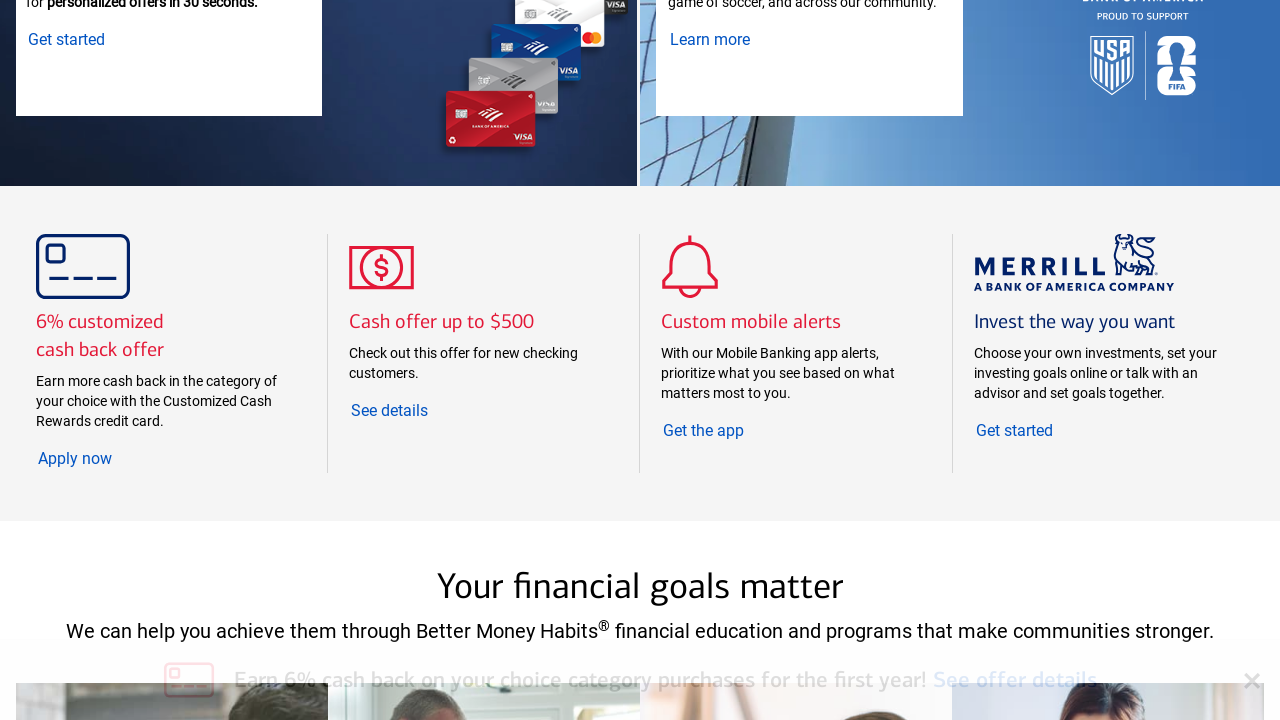

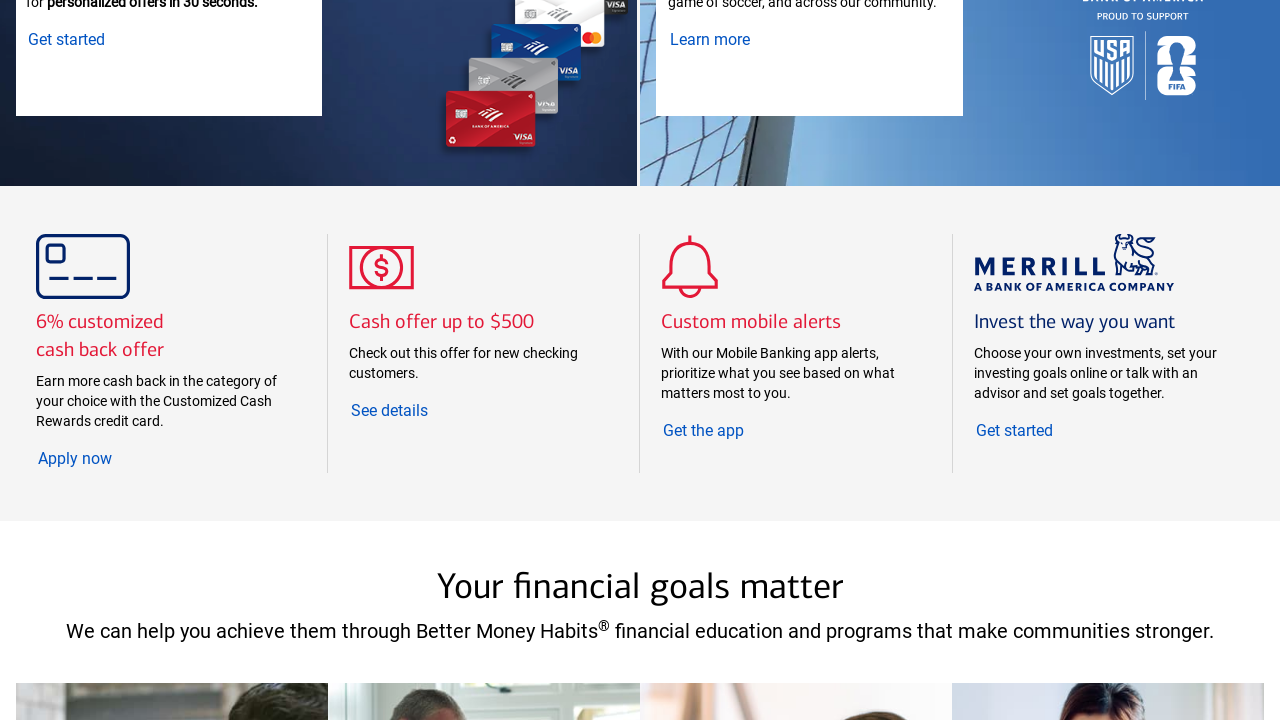